Tests jQuery UI datepicker by switching to iframe, opening the datepicker, navigating to next month, and selecting a date

Starting URL: https://jqueryui.com/datepicker/

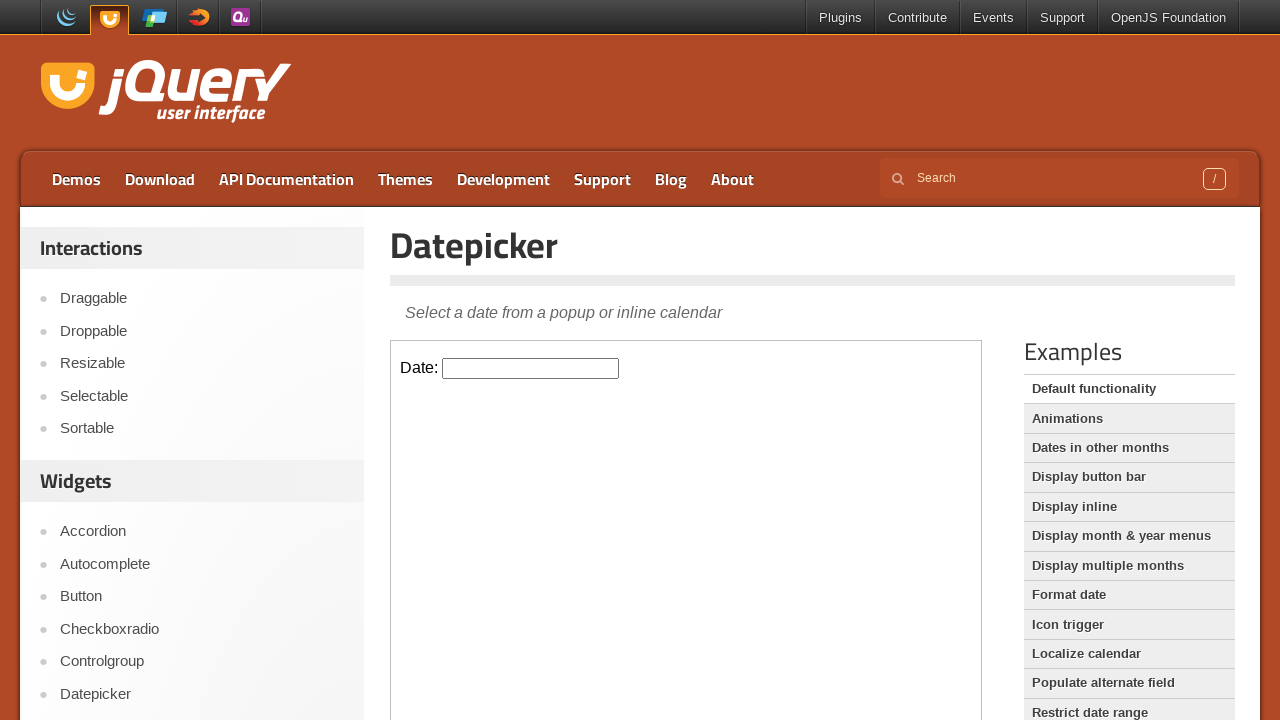

Located the iframe containing the datepicker demo
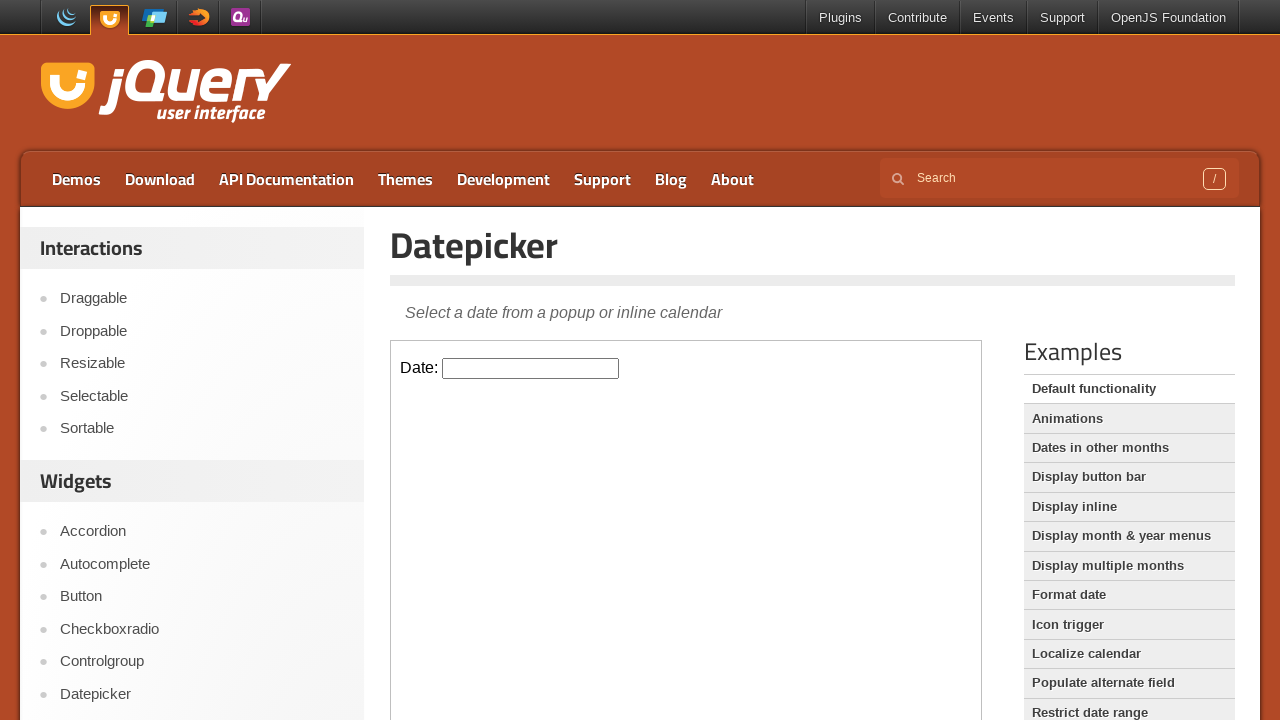

Located the datepicker input field
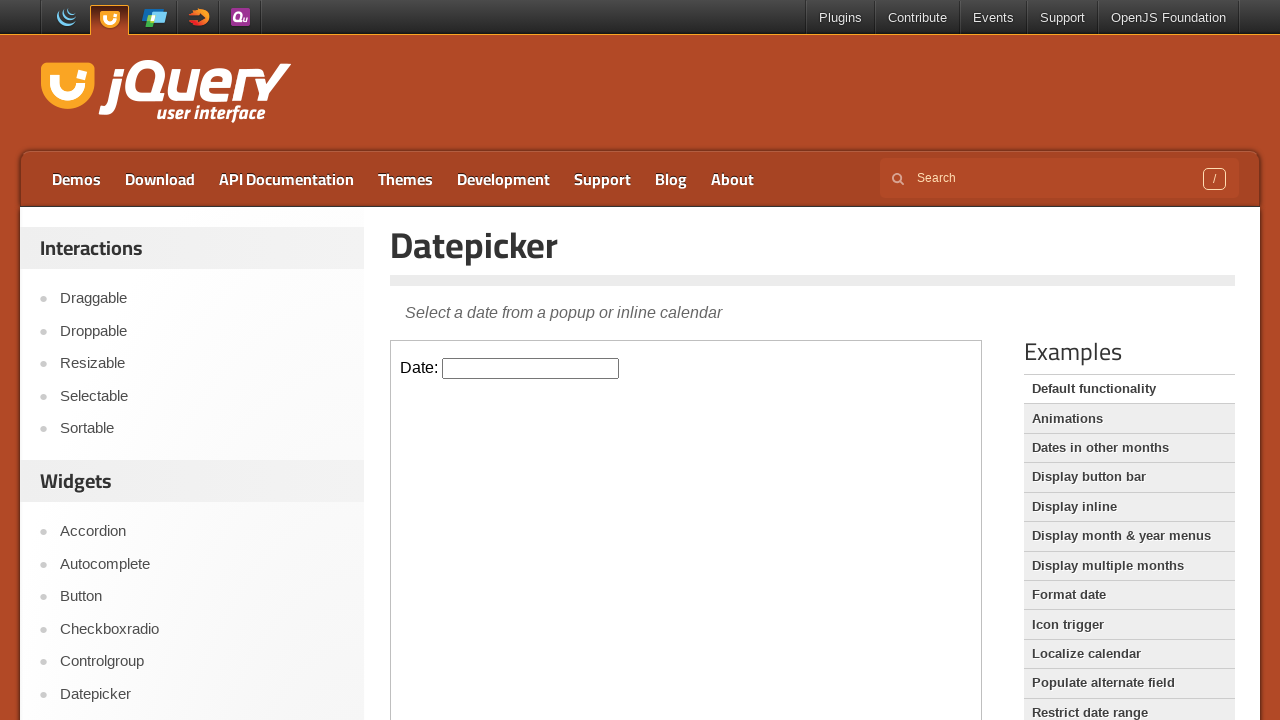

Clicked on the datepicker input to open the calendar at (531, 368) on iframe >> nth=0 >> internal:control=enter-frame >> #datepicker
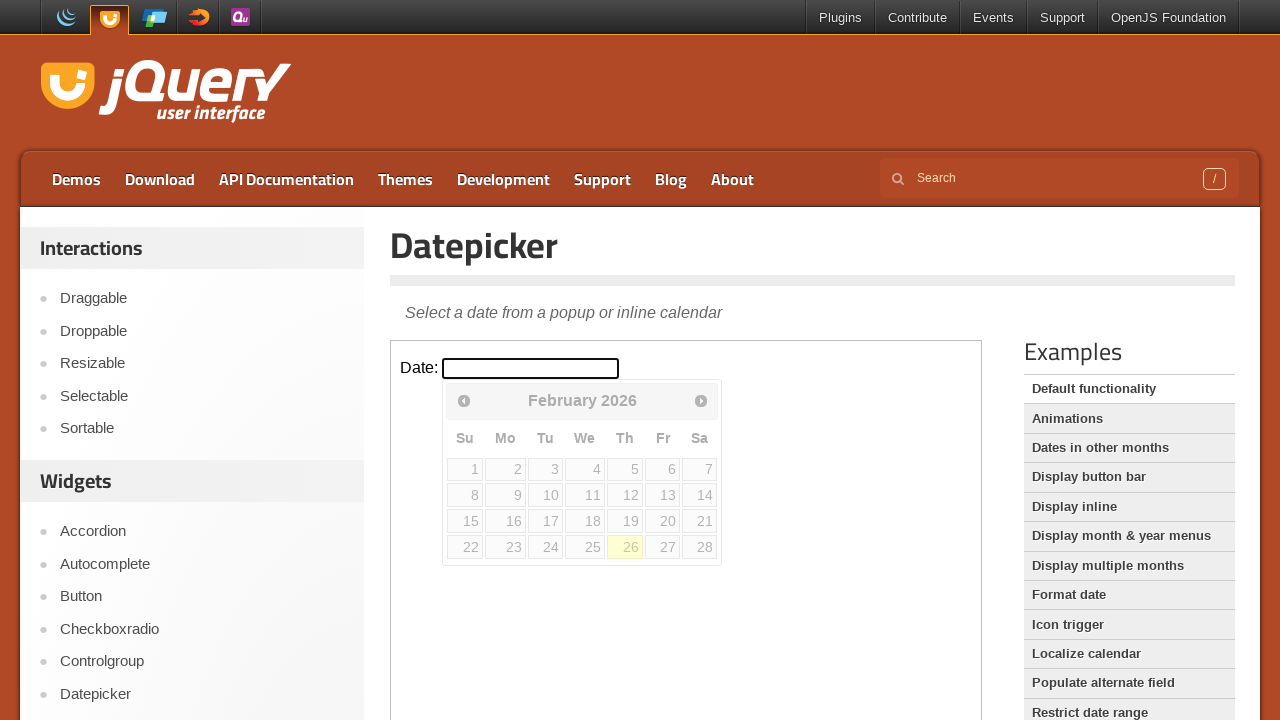

Clicked the next month navigation button at (701, 400) on iframe >> nth=0 >> internal:control=enter-frame >> span.ui-icon.ui-icon-circle-t
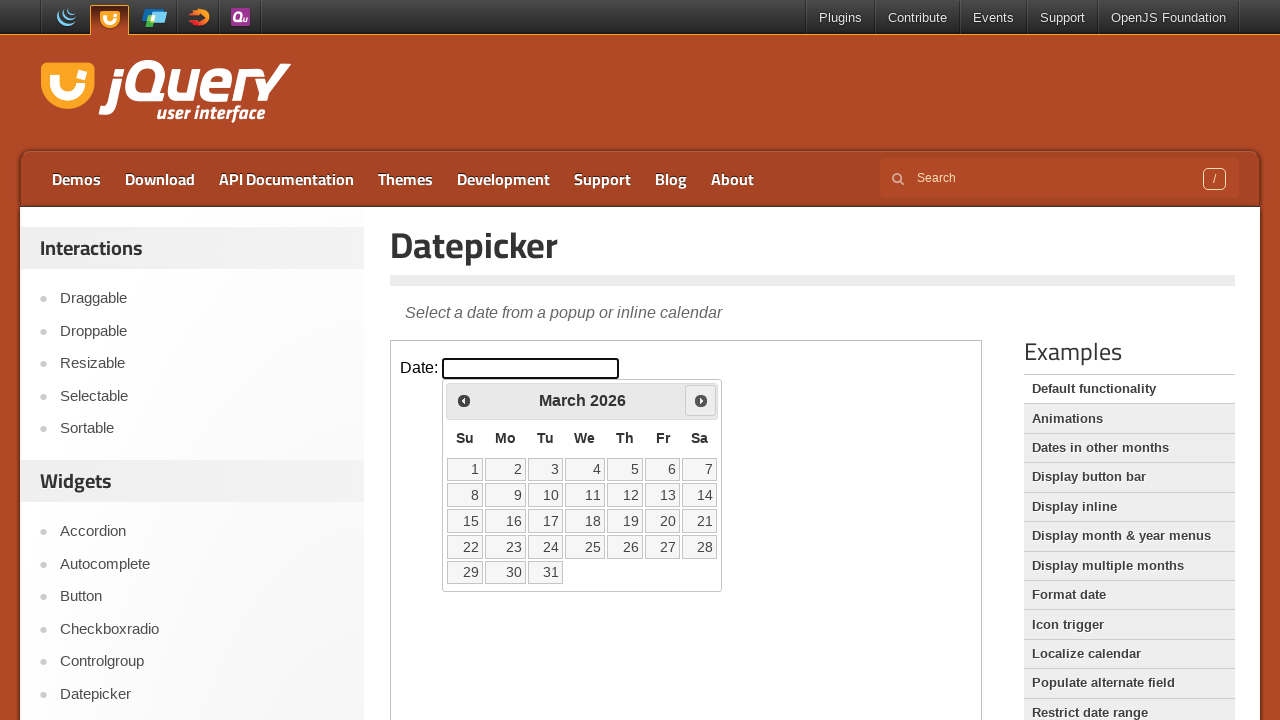

Selected day 22 from the calendar at (465, 547) on iframe >> nth=0 >> internal:control=enter-frame >> a:text('22') >> nth=0
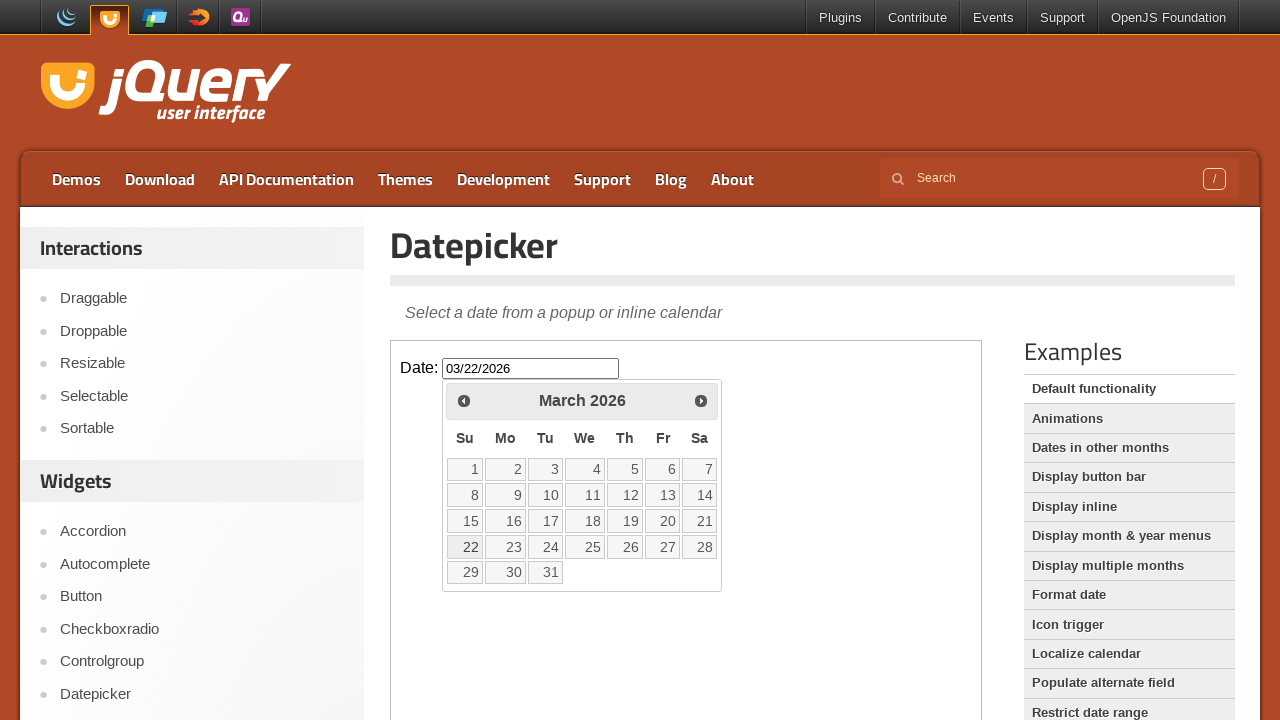

Retrieved the selected date value: 03/22/2026
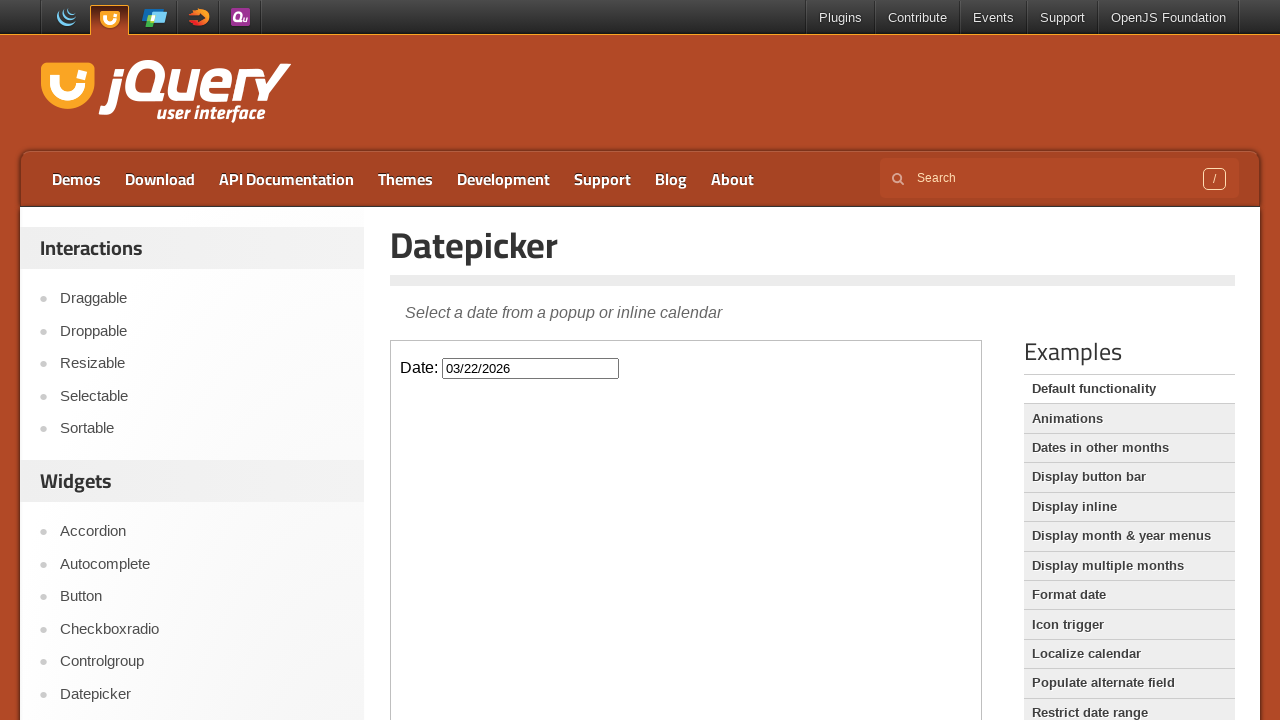

Printed the selected date: 03/22/2026
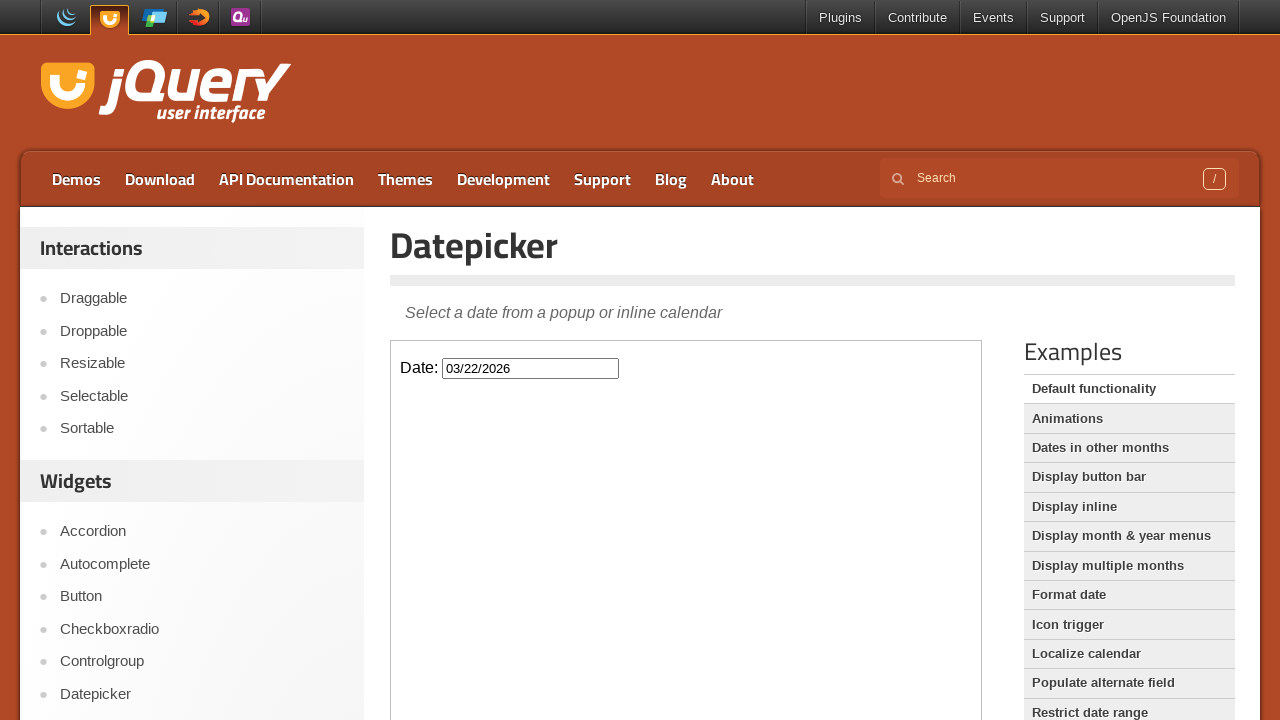

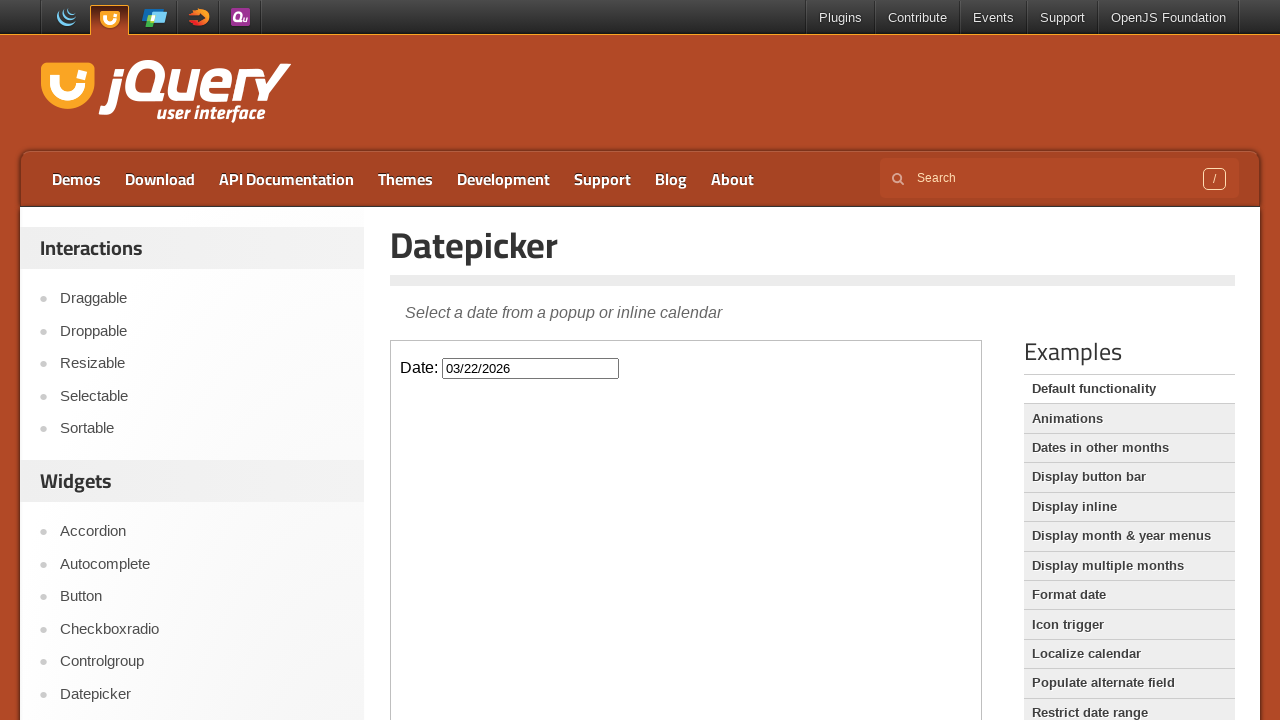